Selects the Impressive radio button by its label text and verifies its selection state

Starting URL: https://demoqa.com/radio-button

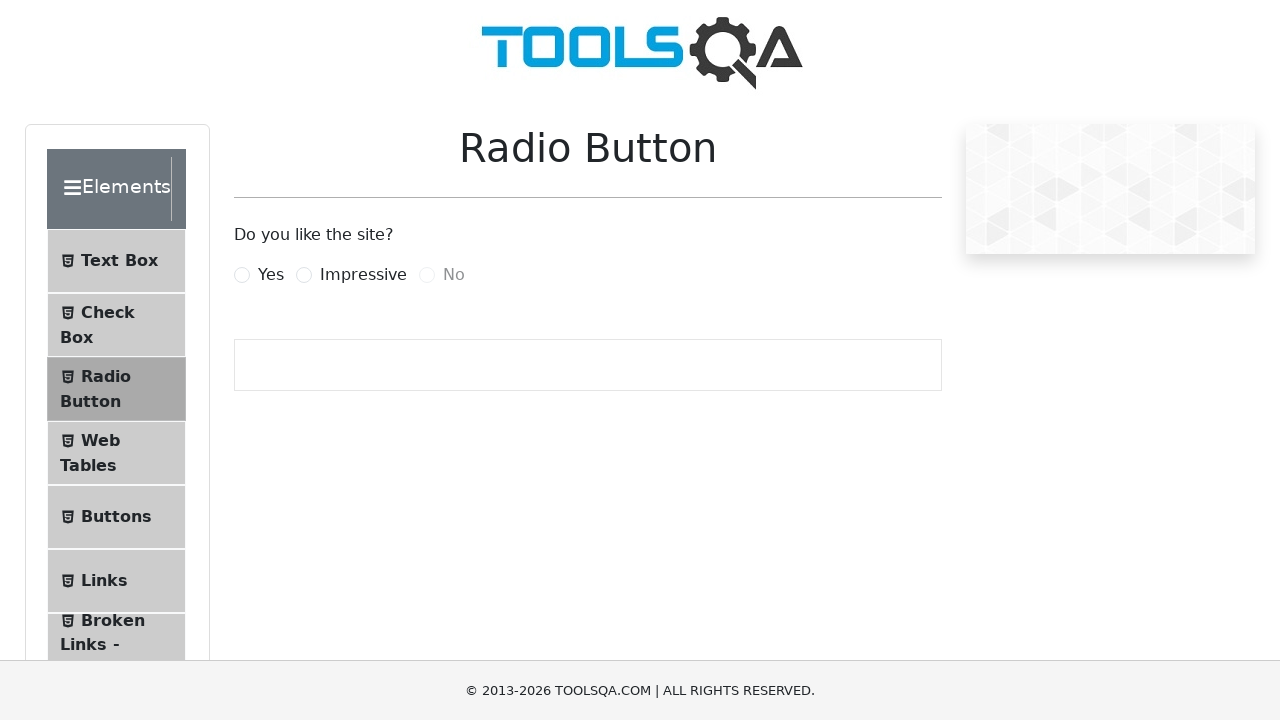

Scrolled page down by 600 pixels to ensure radio buttons are visible
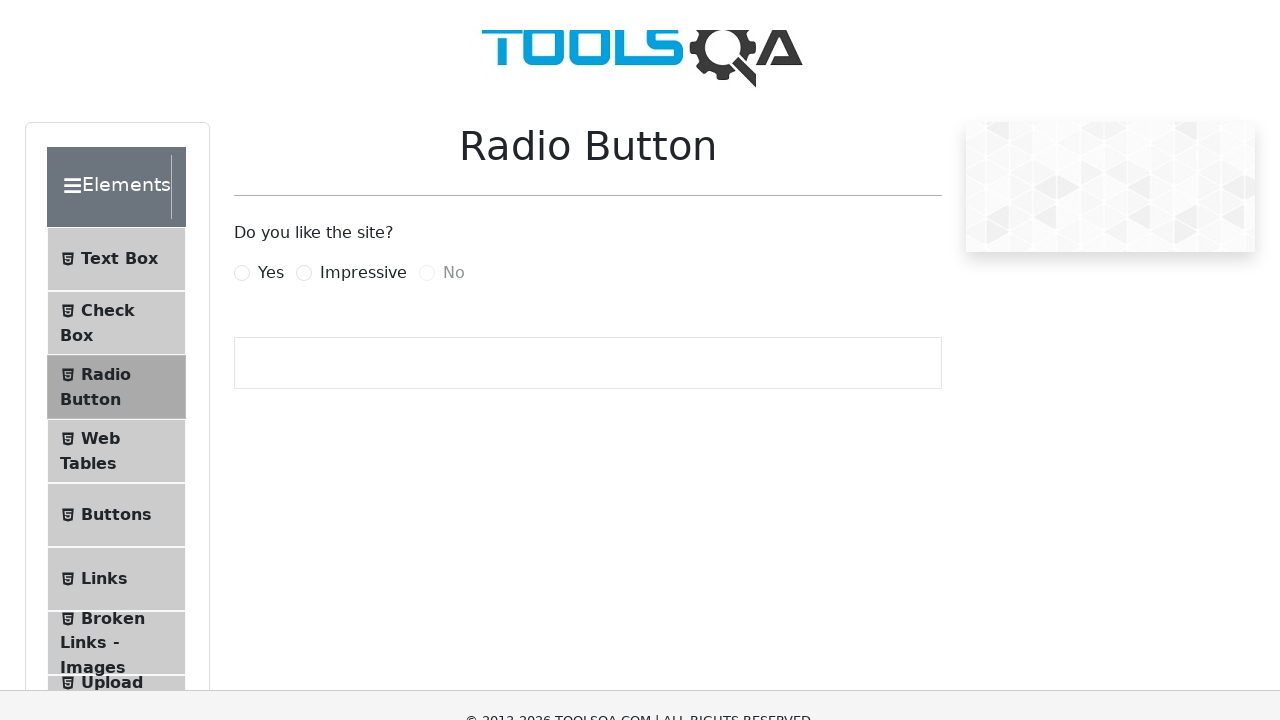

Clicked the Impressive radio button label at (363, 12) on xpath=//label[text()='Impressive']
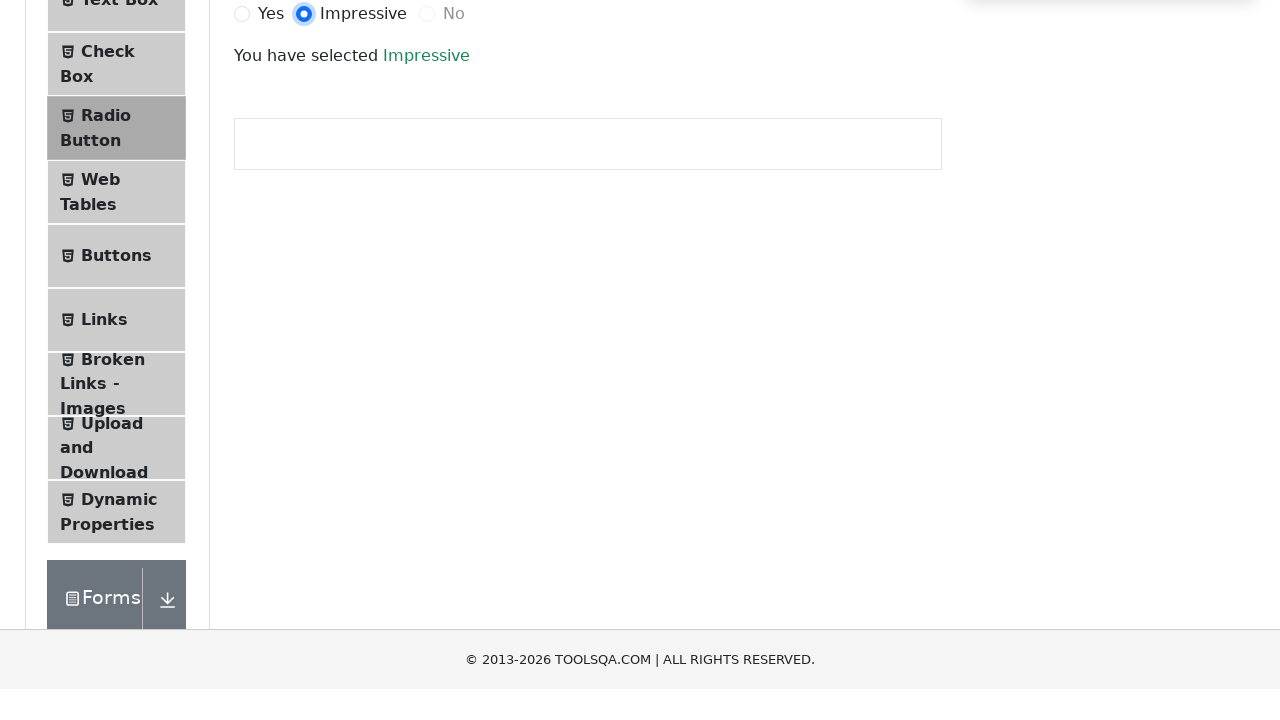

Verified Impressive radio button selection state: True
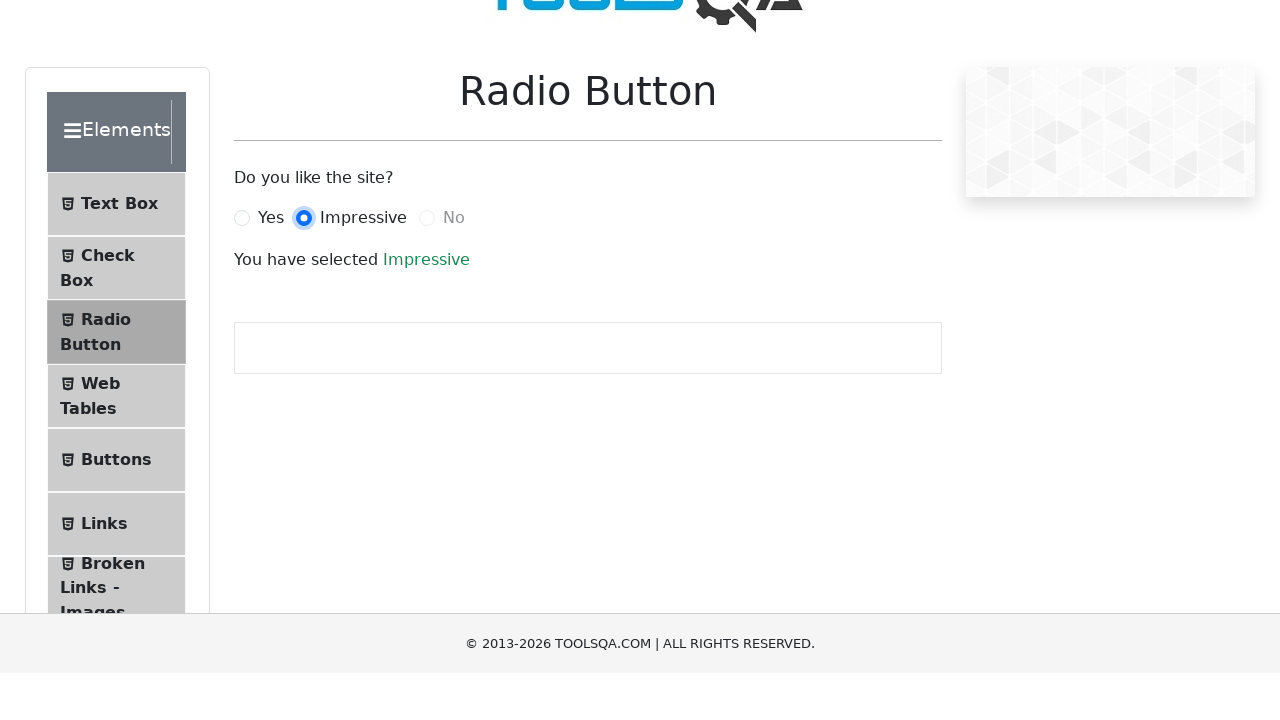

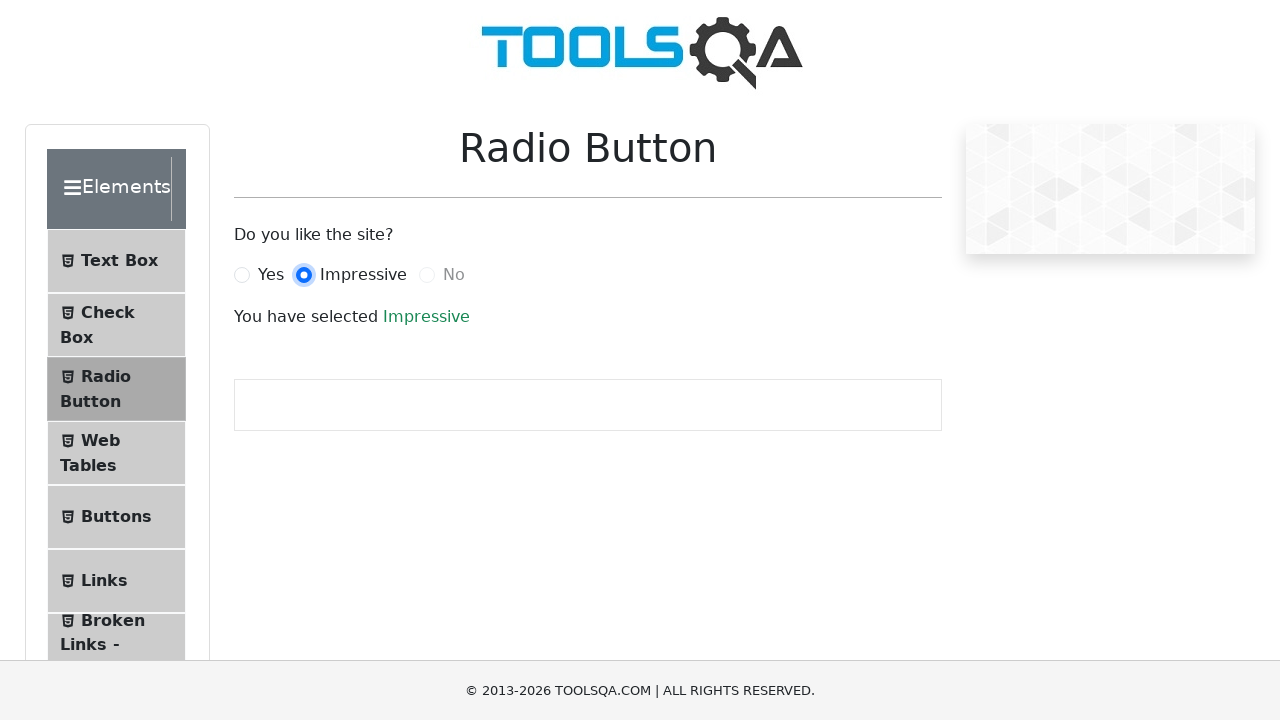